Tests dynamic loading page where hidden element becomes visible after clicking Start button, waits for finish text to appear

Starting URL: http://the-internet.herokuapp.com/dynamic_loading/1

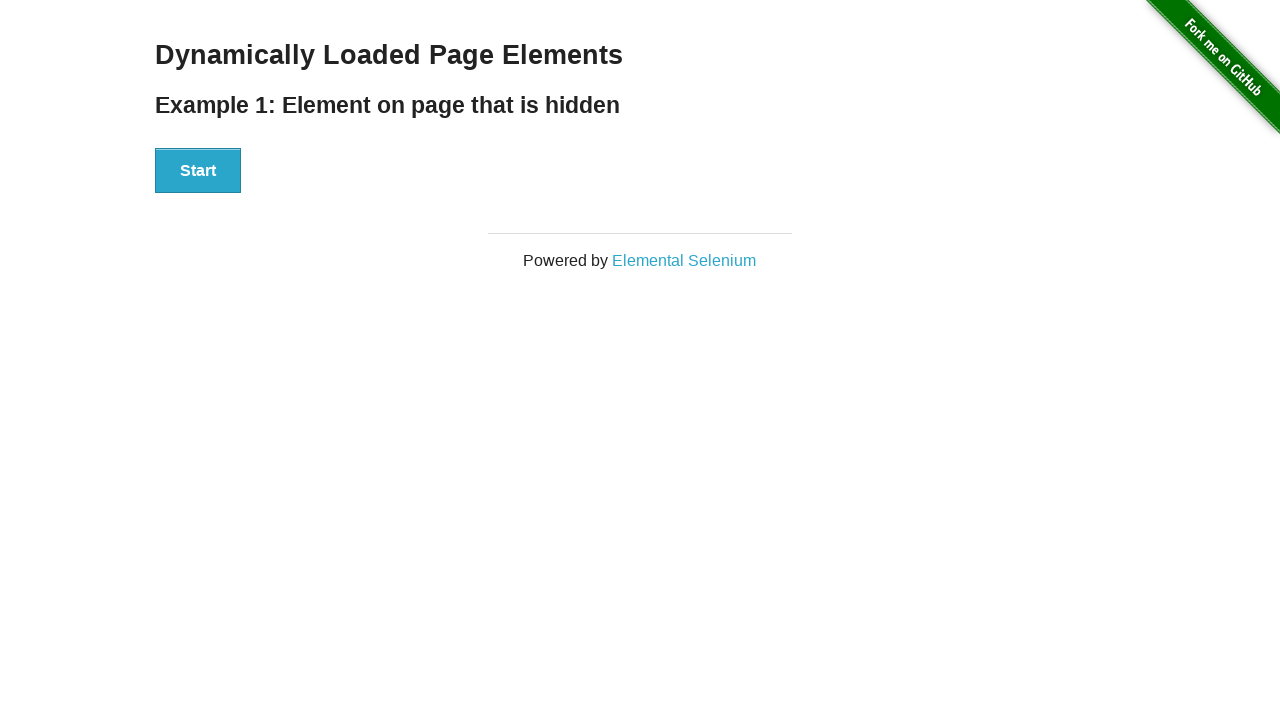

Clicked Start button to trigger dynamic loading at (198, 171) on #start button
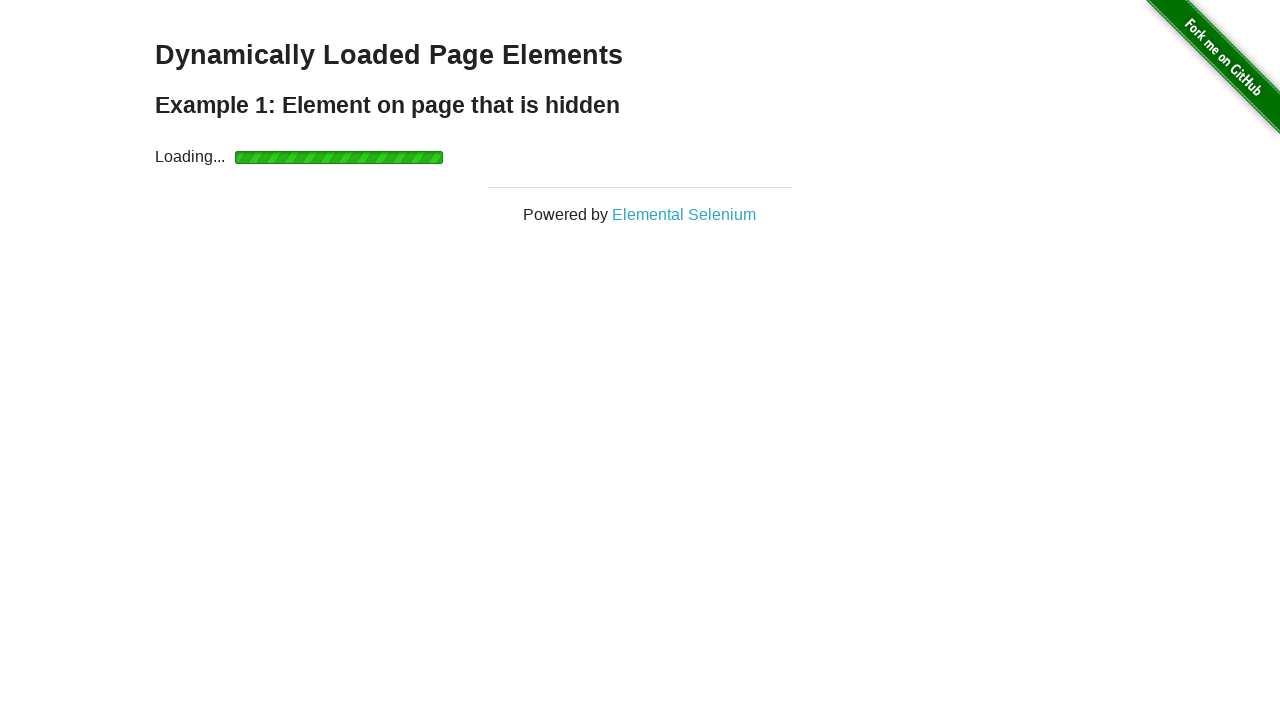

Waited for finish element to become visible (up to 10 seconds)
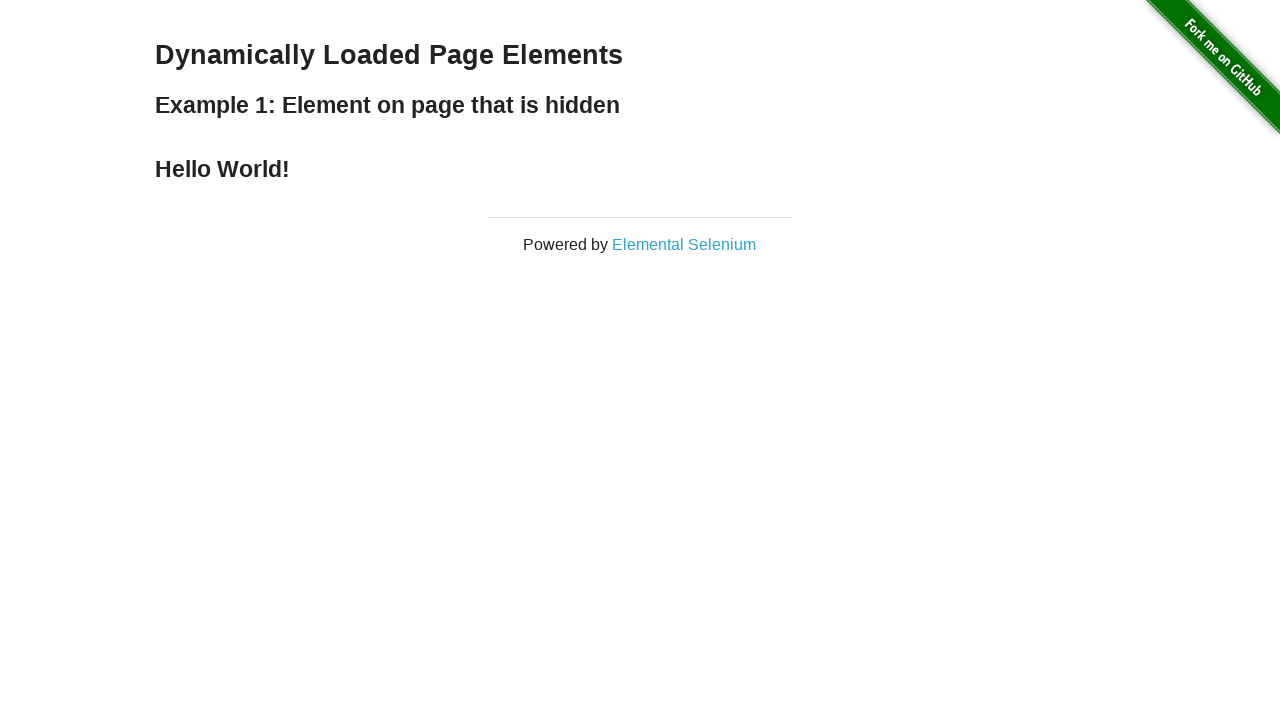

Verified that finish element contains 'Hello World!' text
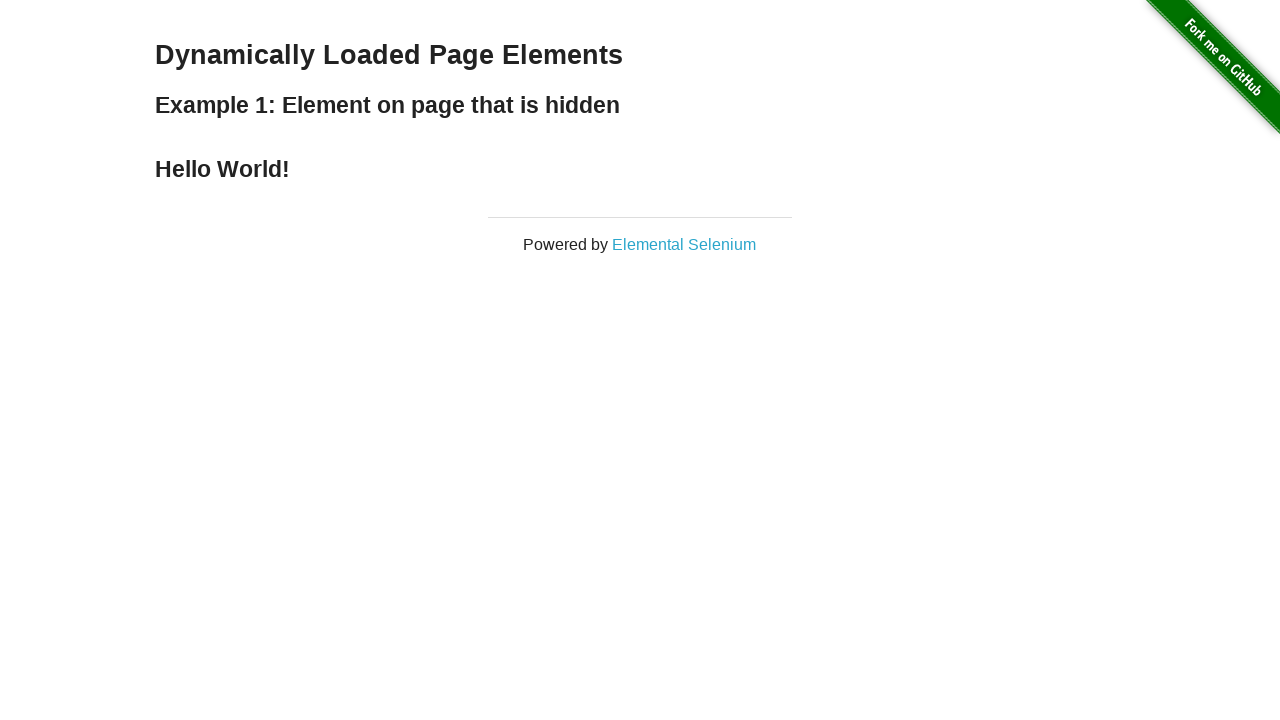

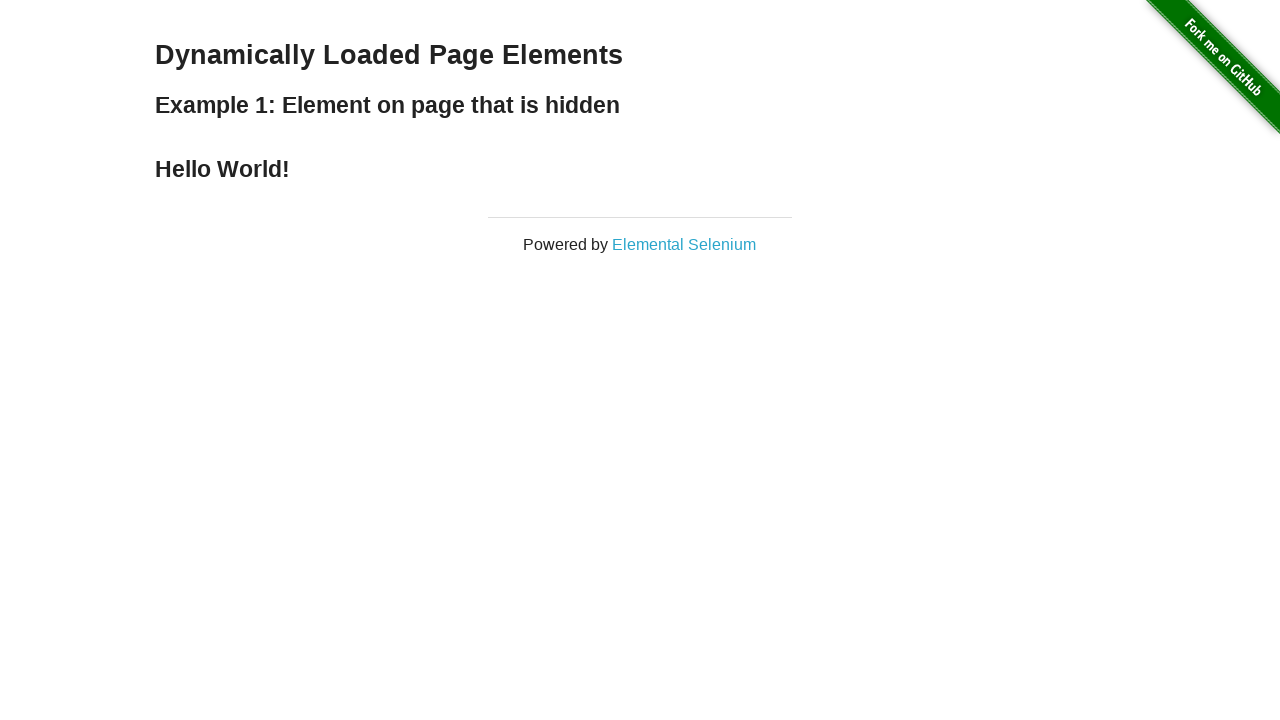